Tests browser window/tab handling functionality by opening new windows, switching between them, filling a form field in the new window, and closing windows while maintaining control of the original window.

Starting URL: https://www.leafground.com/window.xhtml

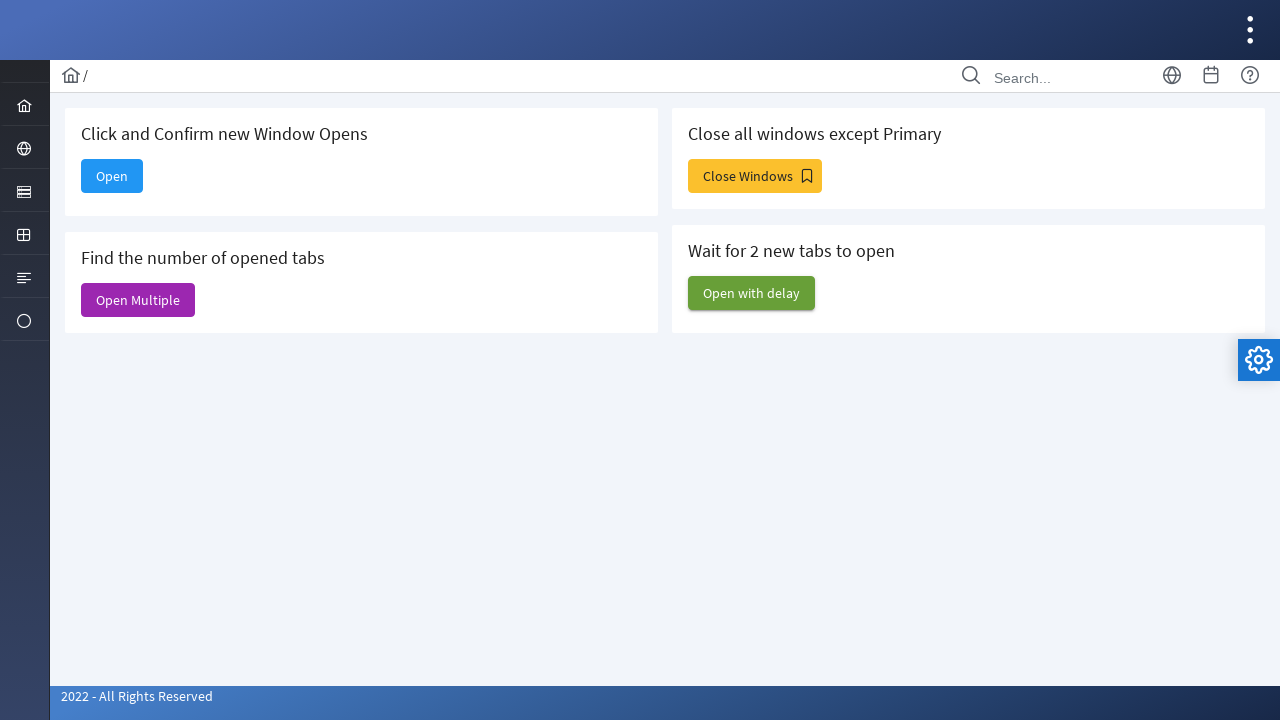

Clicked button to open new window at (112, 176) on xpath=//*[@id='j_idt88:new']/span
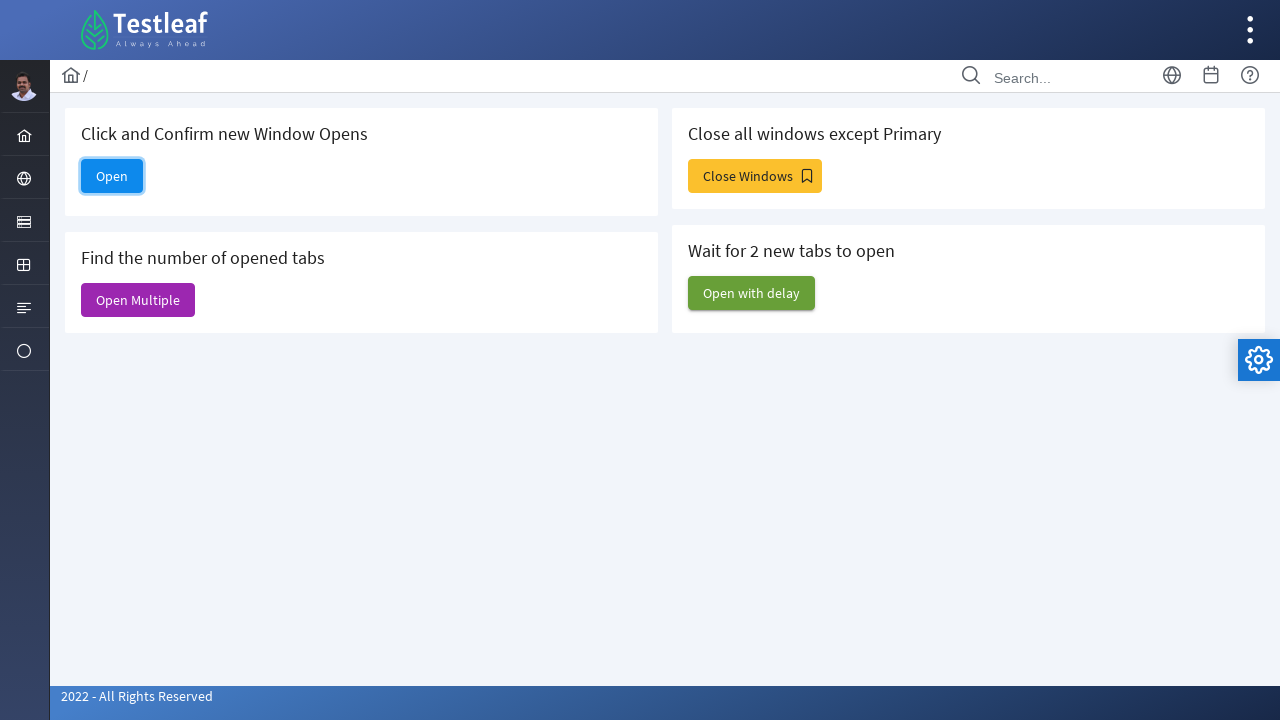

Clicked button to open new window and captured new page at (112, 176) on xpath=//*[@id='j_idt88:new']/span
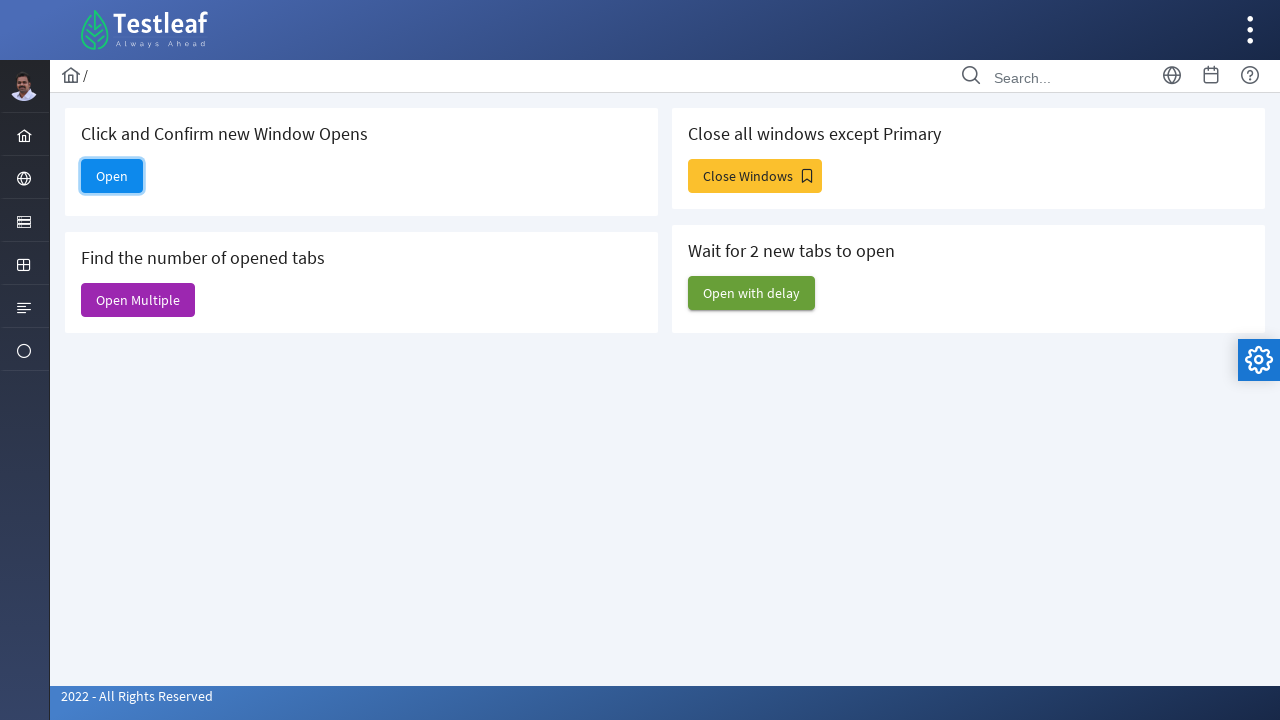

New window loaded completely
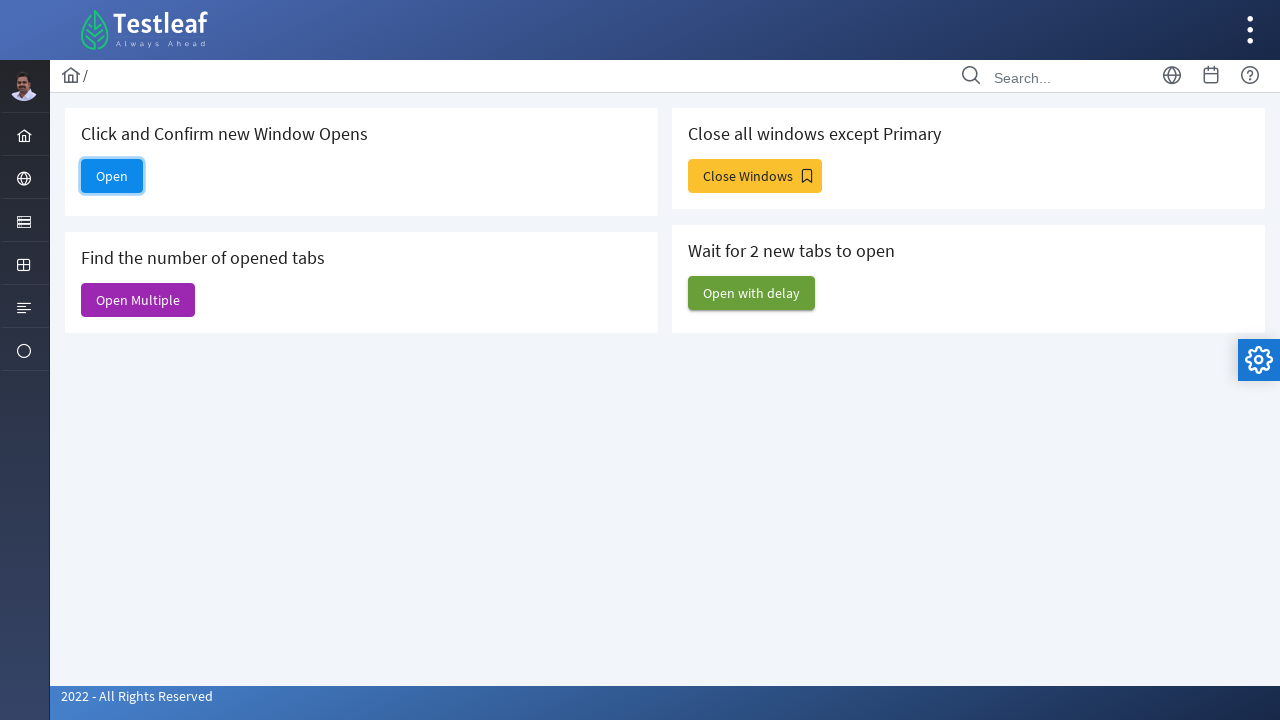

Filled email field with 'Testmail@123' in new window on #email
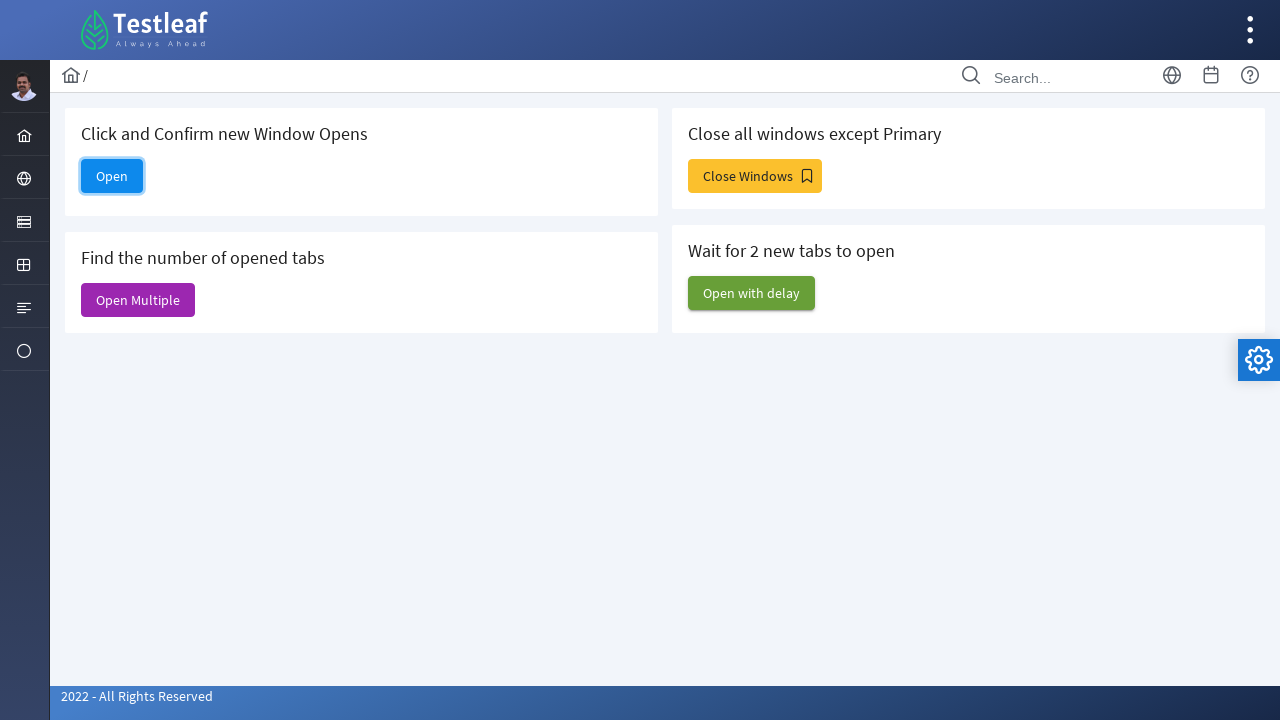

Closed new window
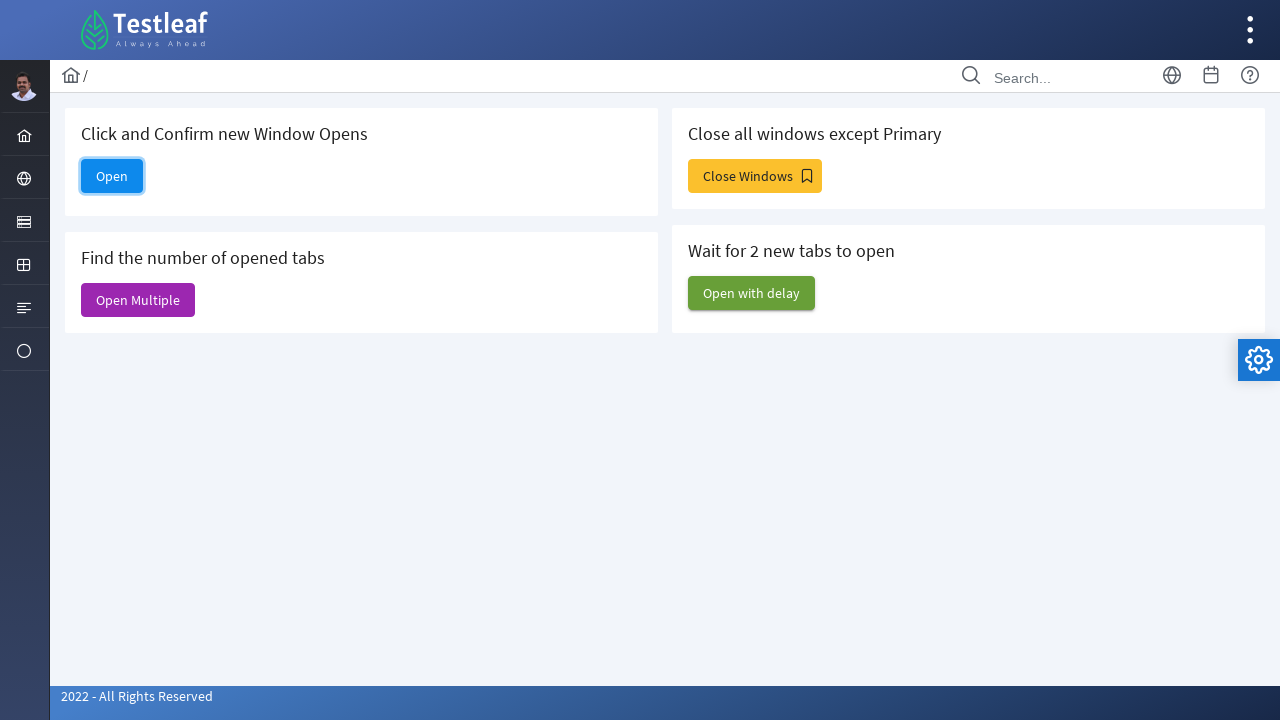

Clicked button to open multiple windows at (138, 300) on xpath=//*[@id='j_idt88:j_idt91']/span
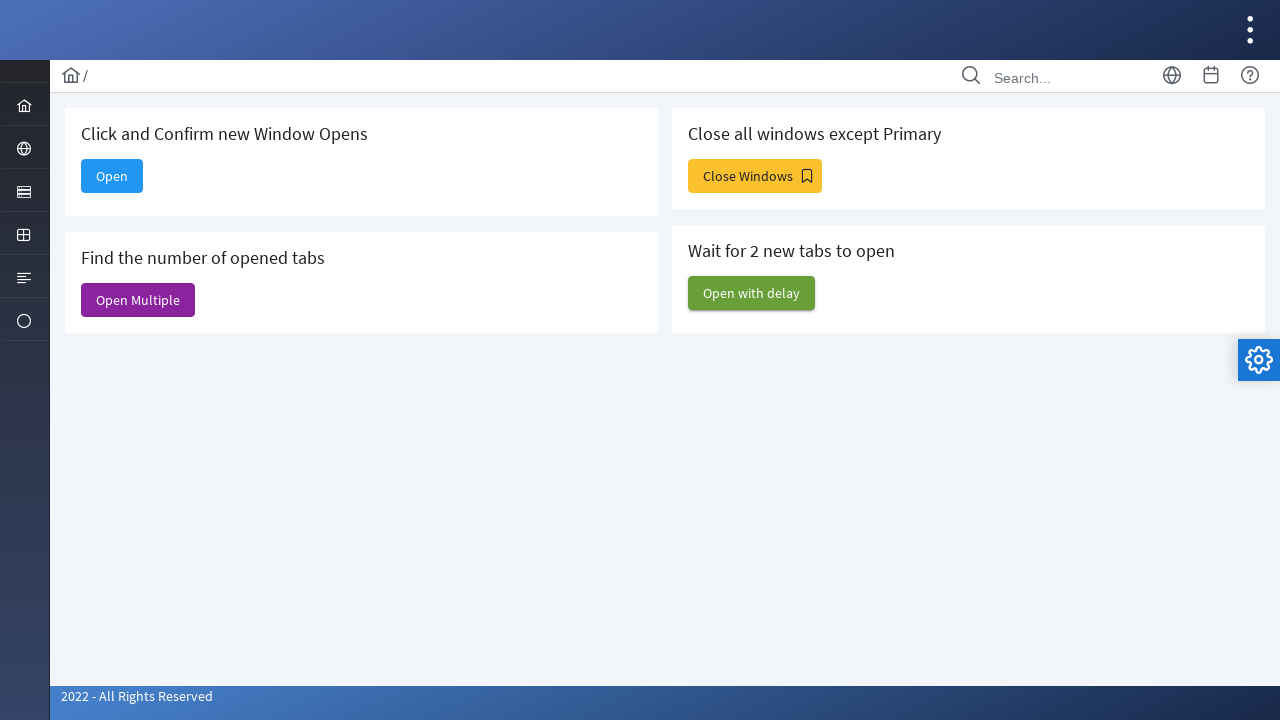

Waited for multiple windows to open
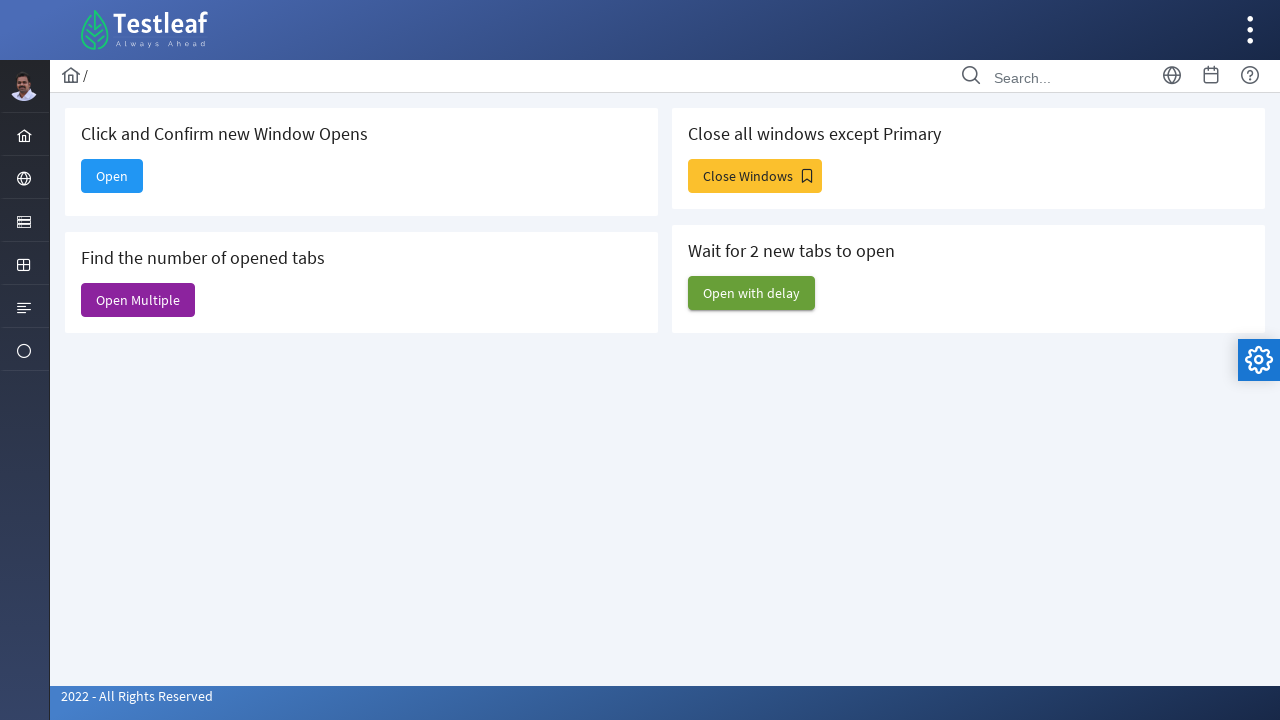

Closed extra window, keeping original window active
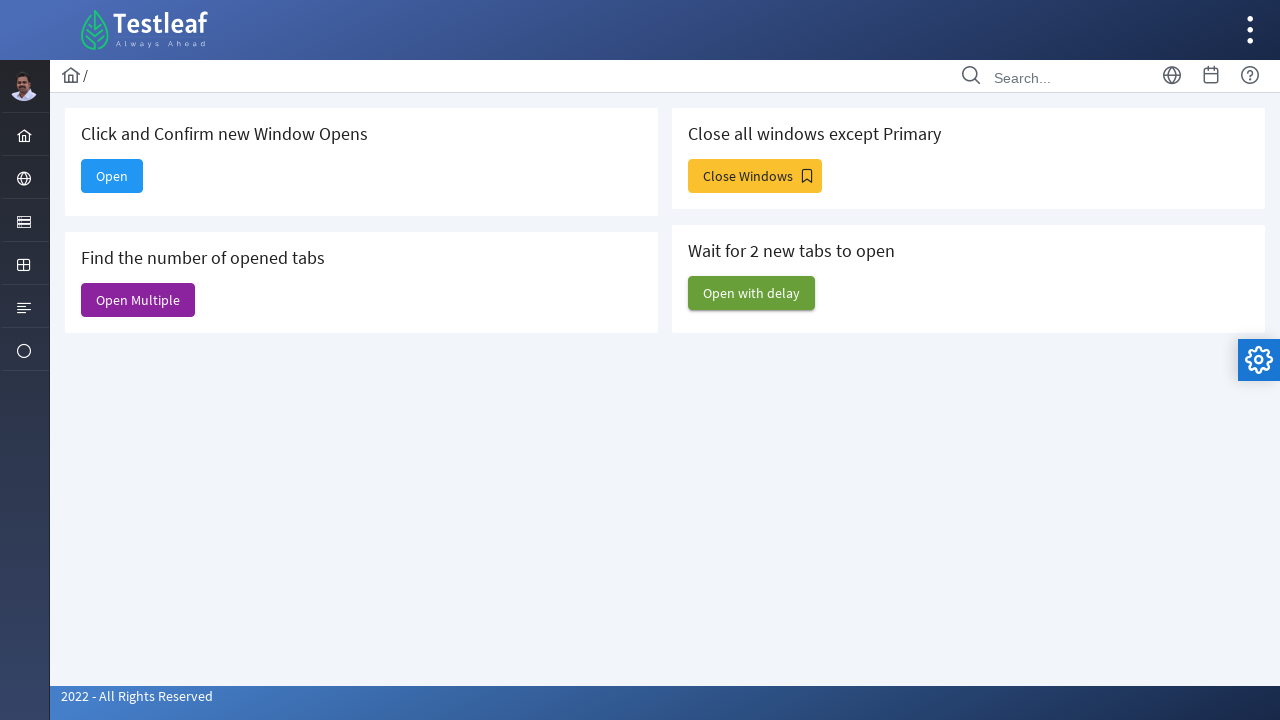

Closed extra window, keeping original window active
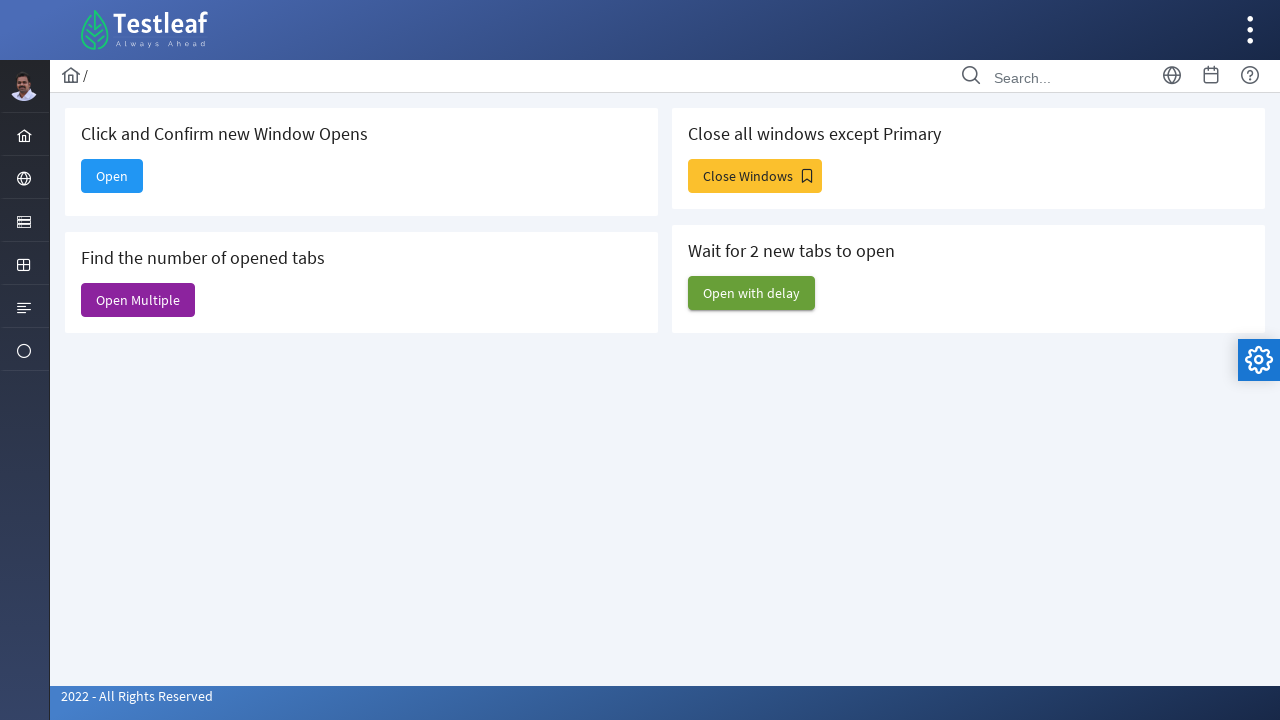

Closed extra window, keeping original window active
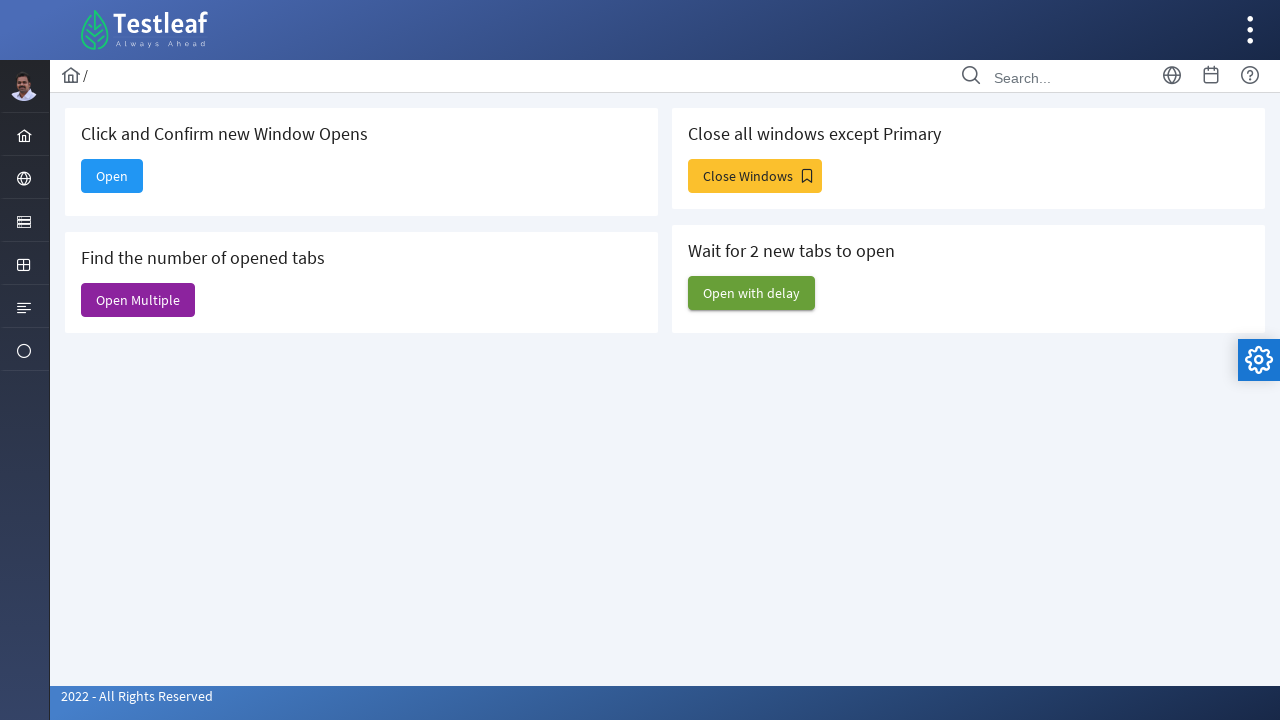

Closed extra window, keeping original window active
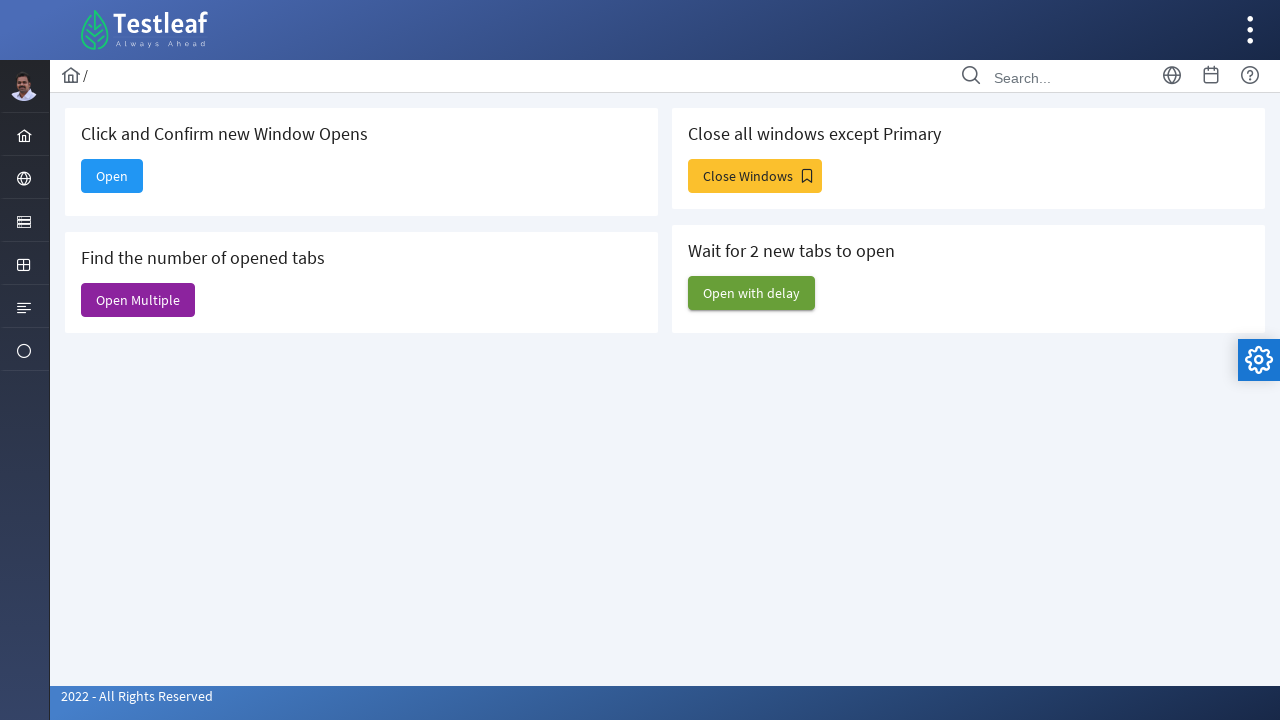

Closed extra window, keeping original window active
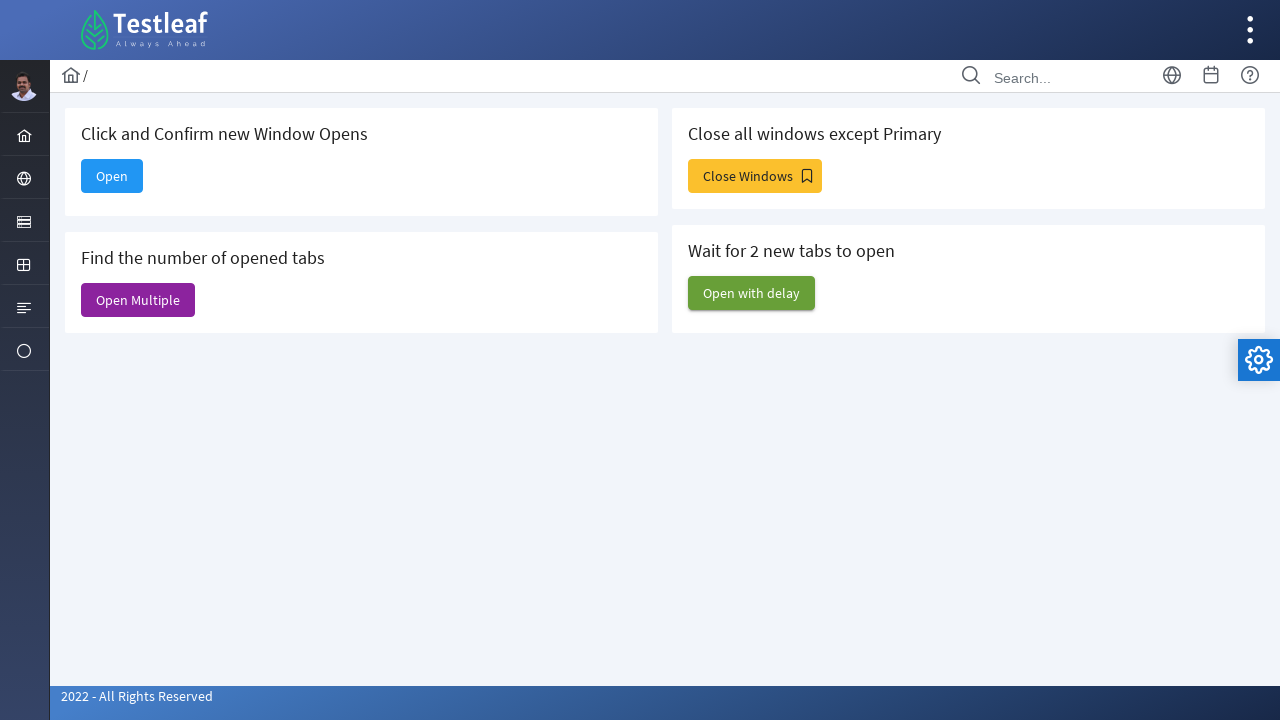

Closed extra window, keeping original window active
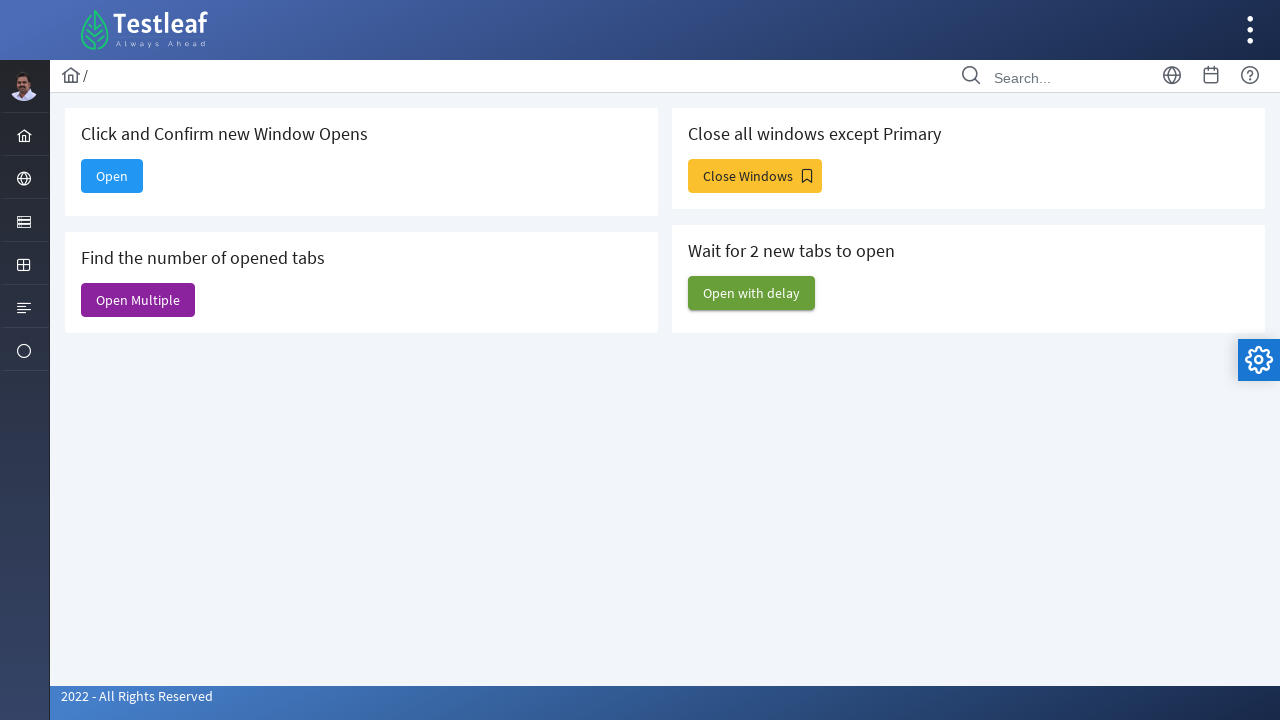

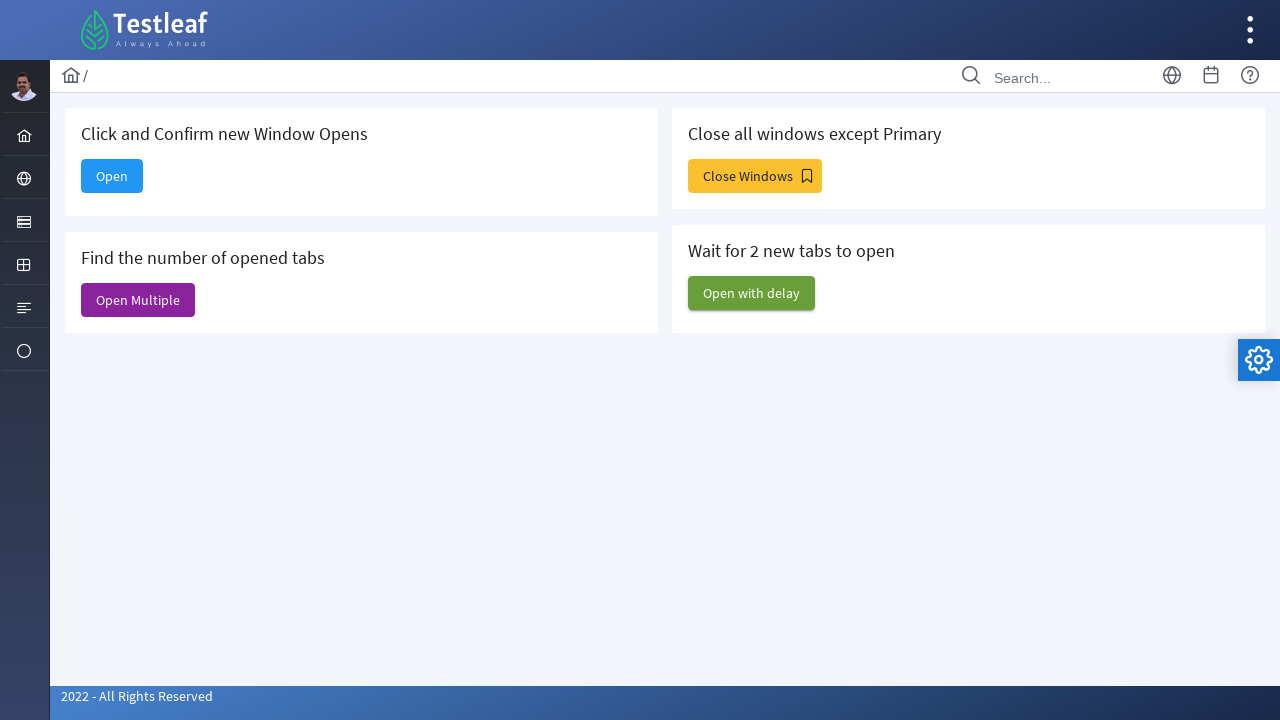